Navigates to a football statistics page and clicks on the "All matches" filter to display all match results, then waits for the match data table to load.

Starting URL: https://www.adamchoi.co.uk/overs/detailed

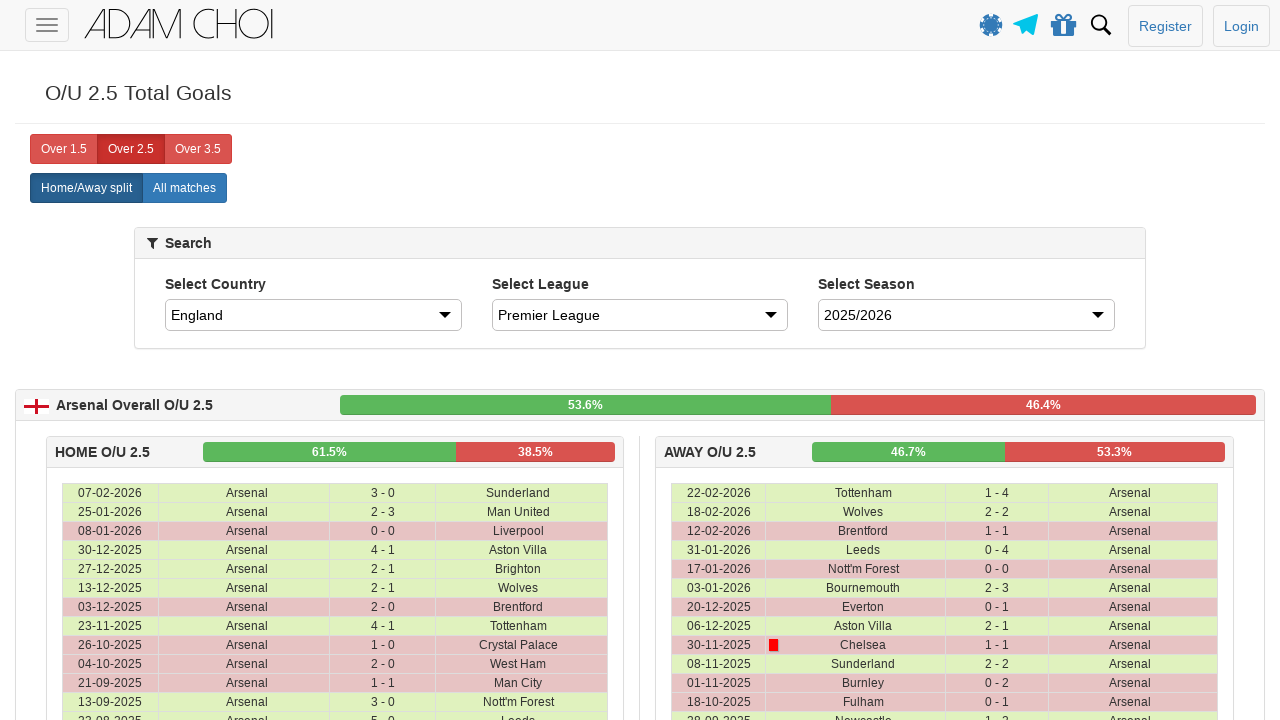

Navigated to football statistics page
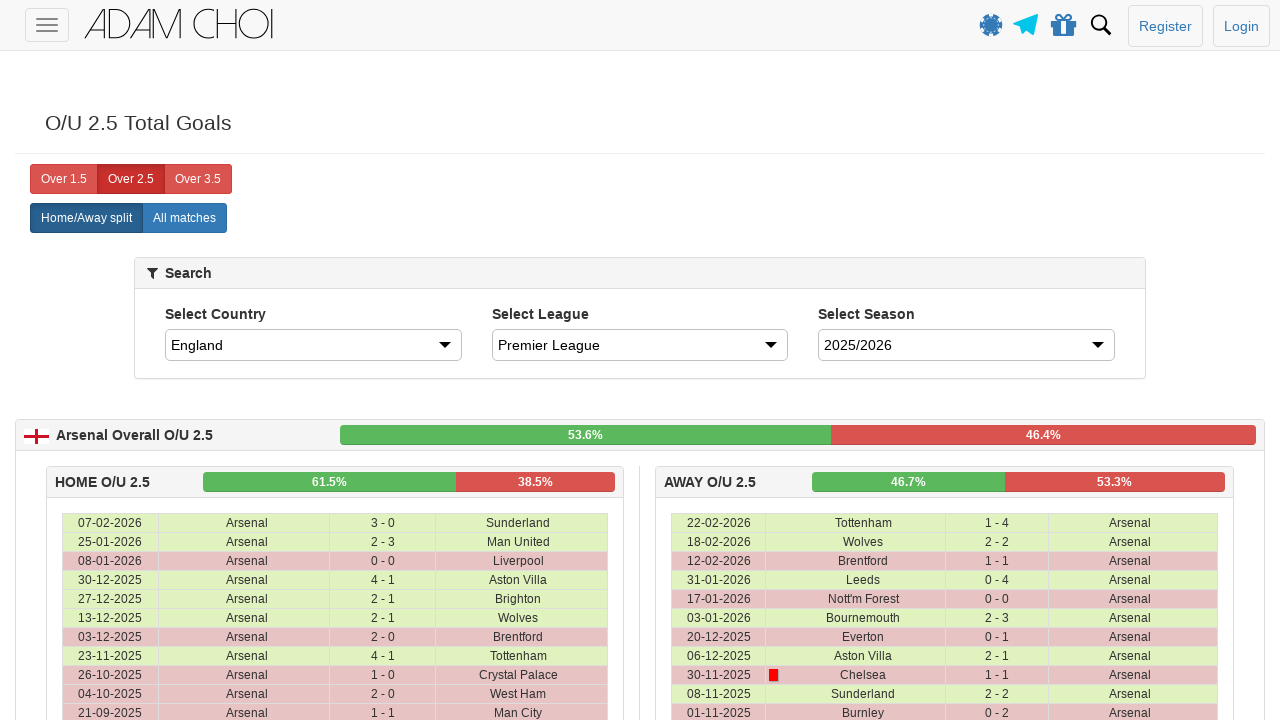

Clicked 'All matches' filter to display all match results at (184, 218) on xpath=//label[@analytics-event="All matches"]
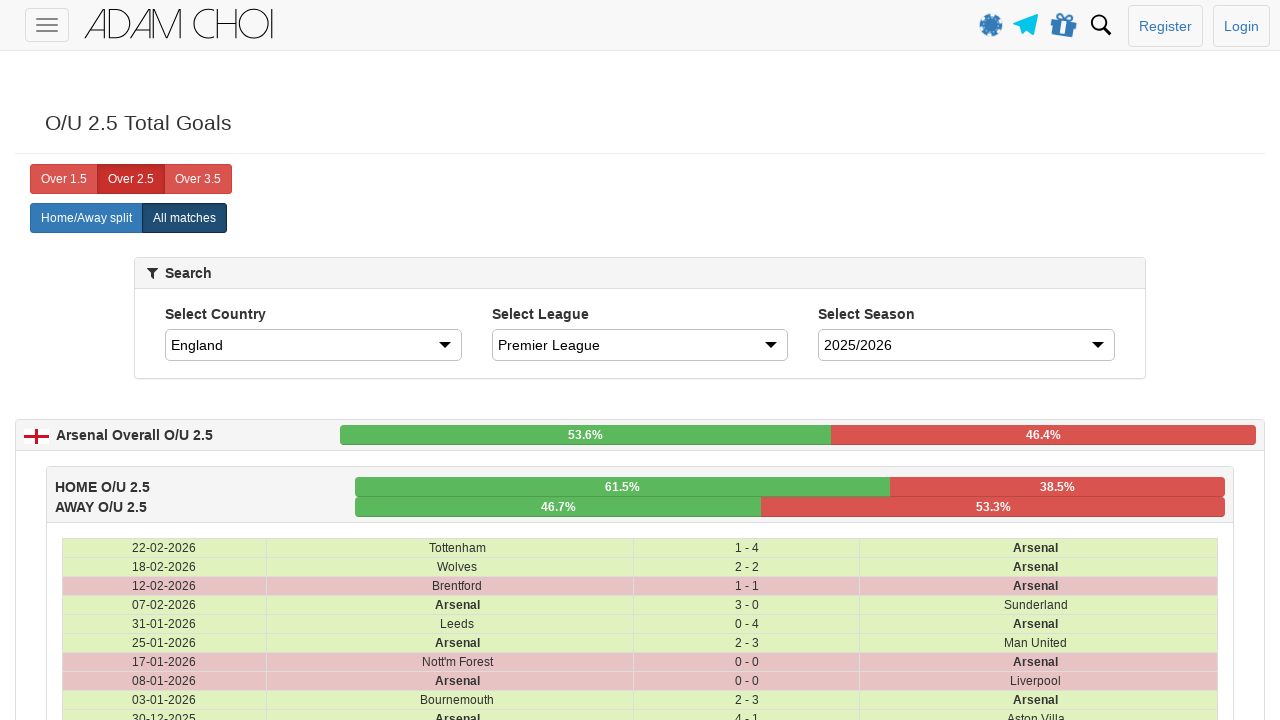

Match data table loaded with all matches displayed
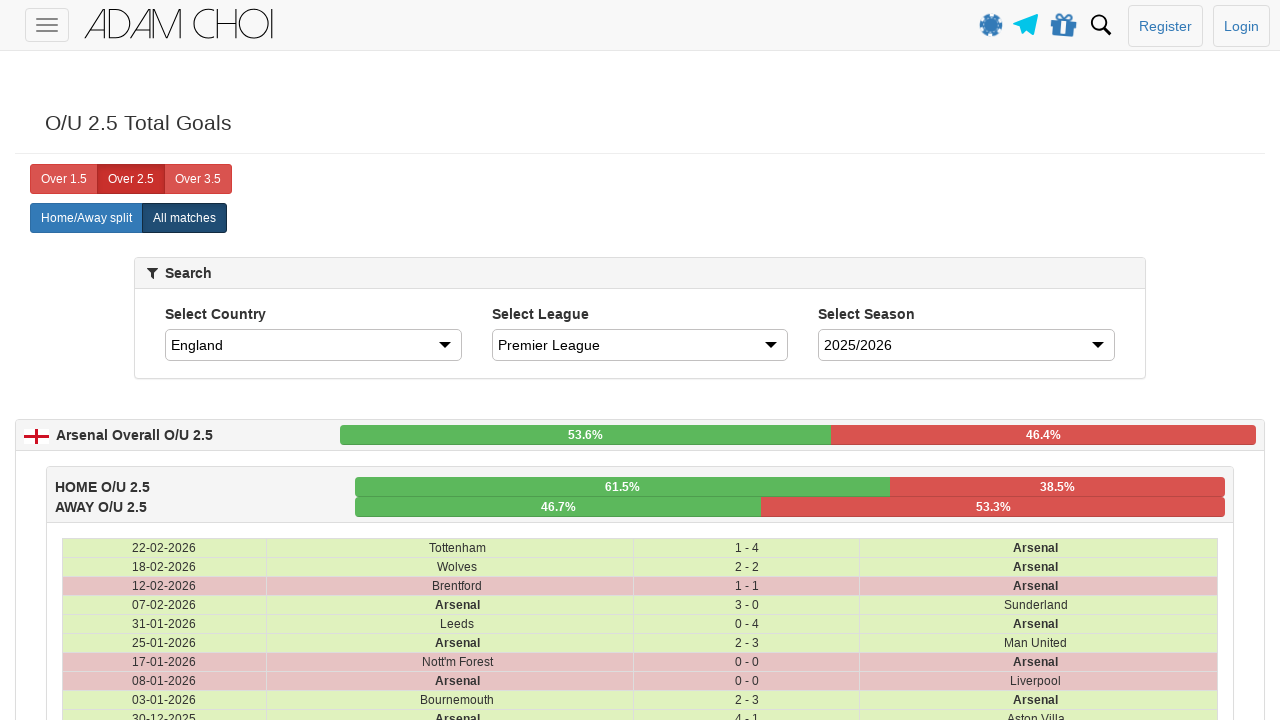

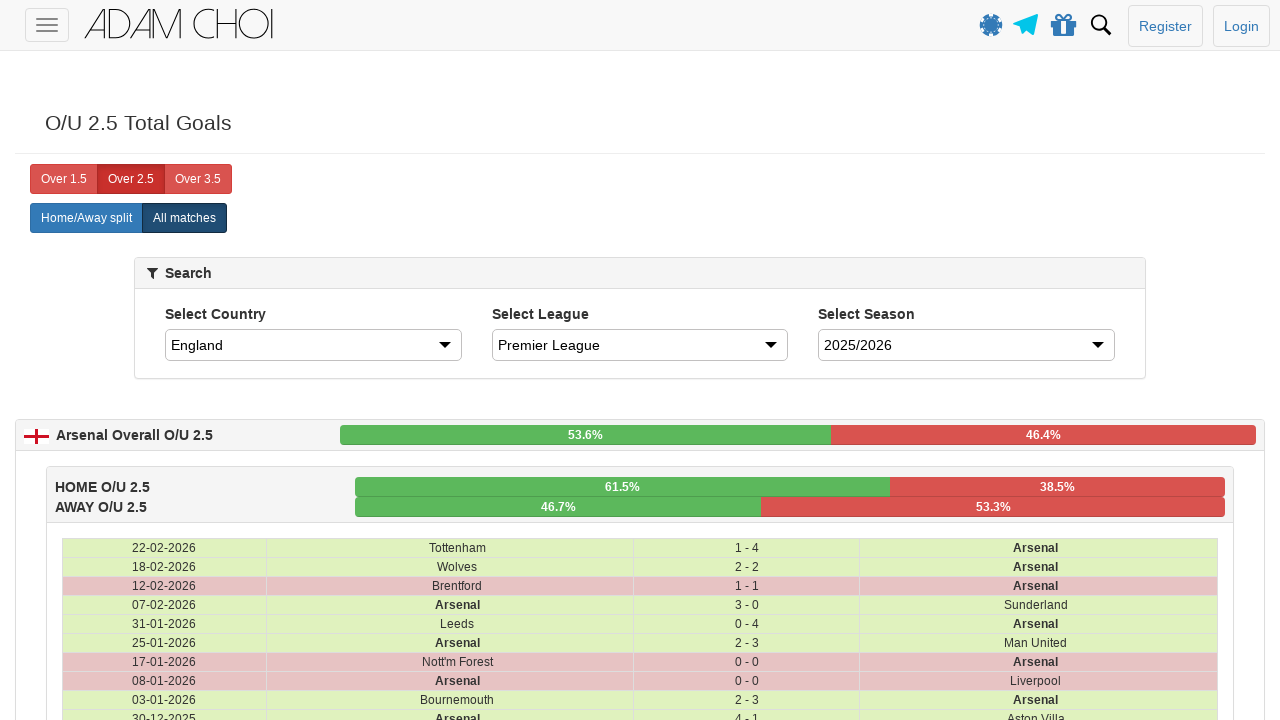